Tests tooltip display on hover by hovering over an age input field to reveal tooltip text

Starting URL: https://jqueryui.com/resources/demos/tooltip/default.html

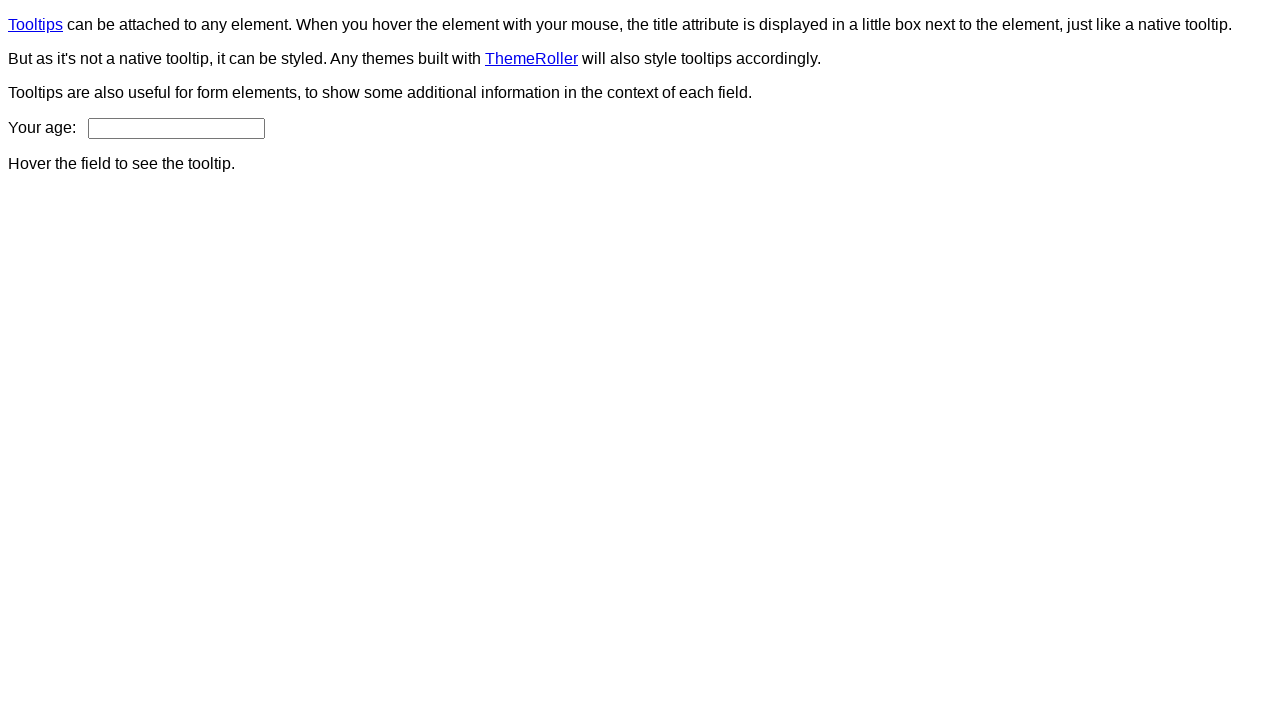

Navigated to jQuery UI tooltip demo page
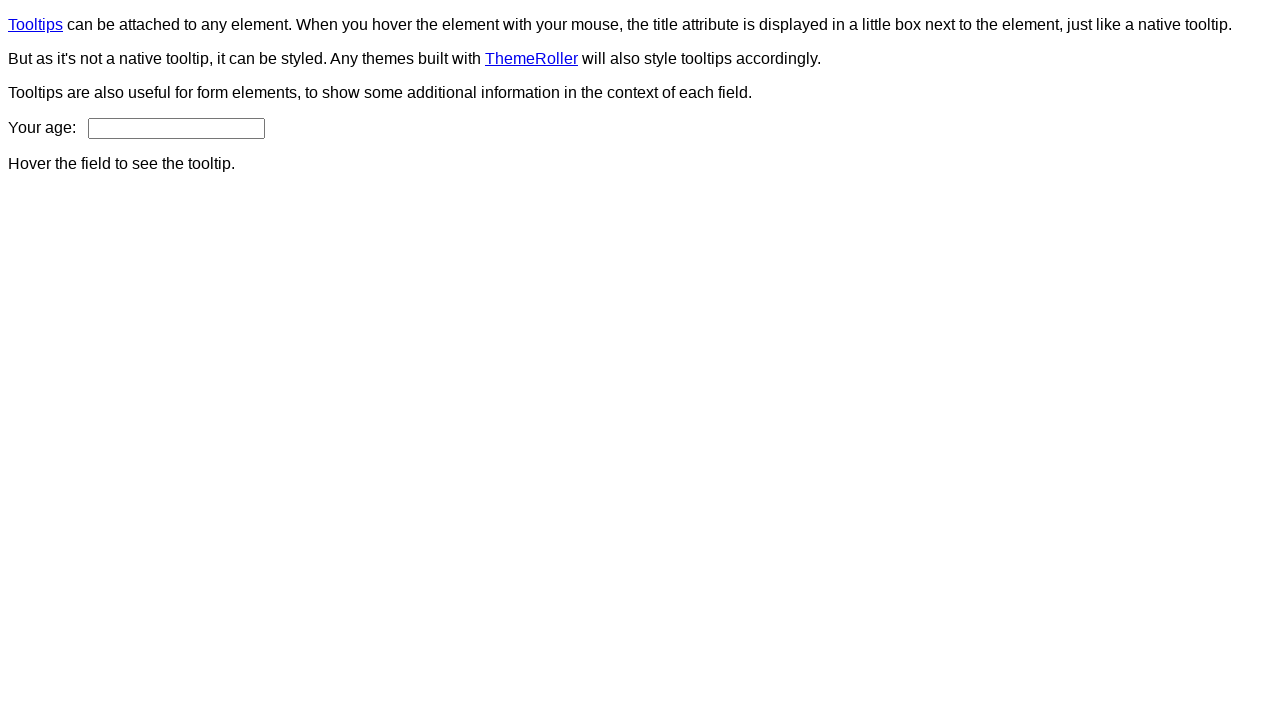

Hovered over age input field to trigger tooltip at (176, 128) on xpath=//input[@id='age']
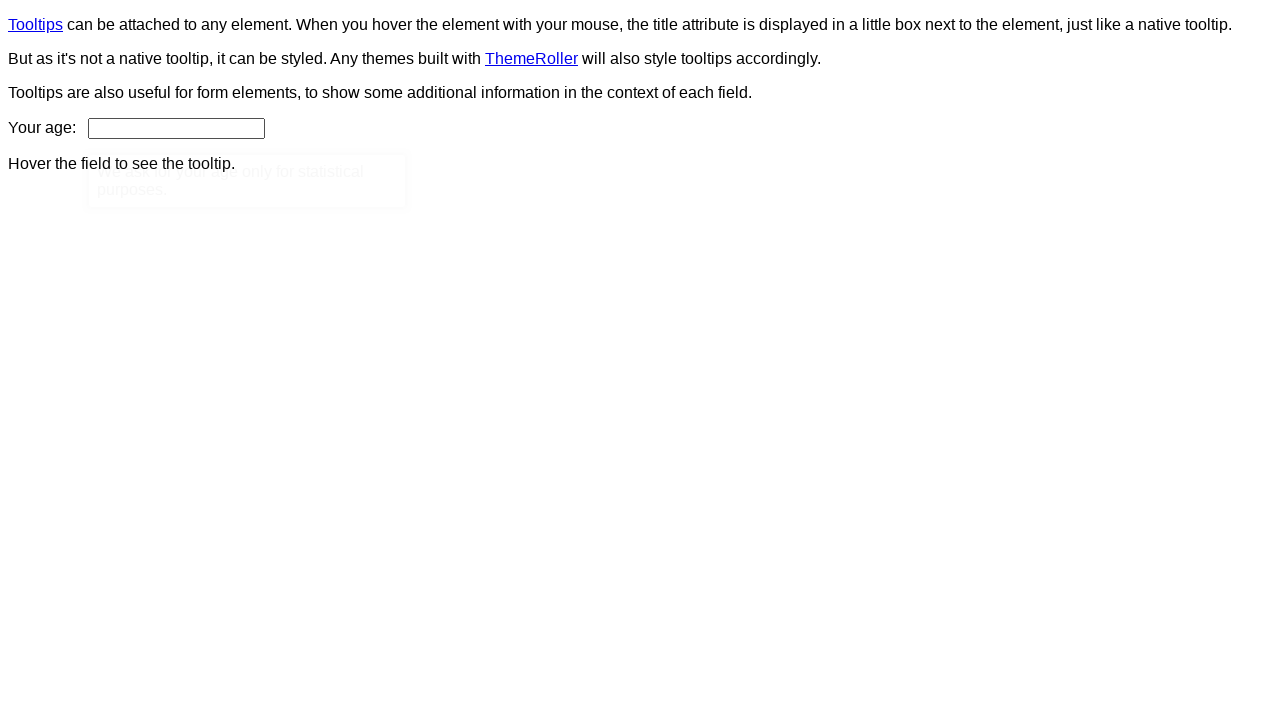

Tooltip with text 'We ask for your age only for statistical purposes.' appeared and was visible
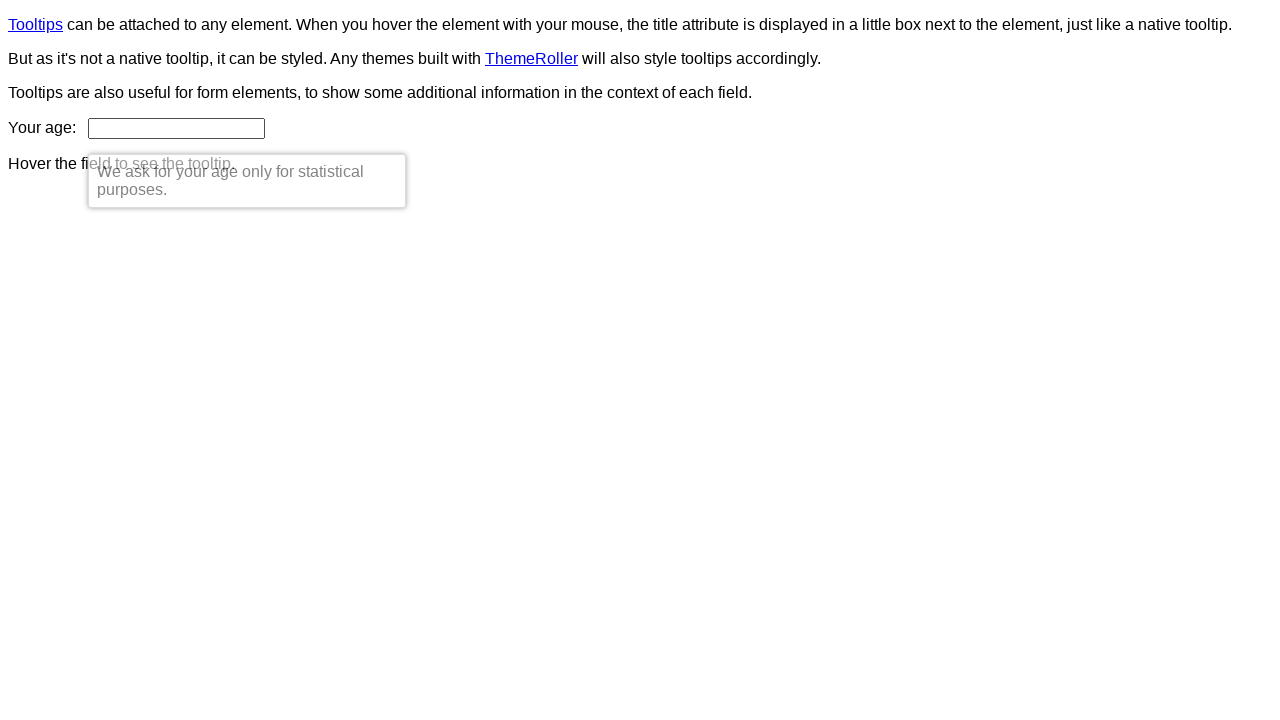

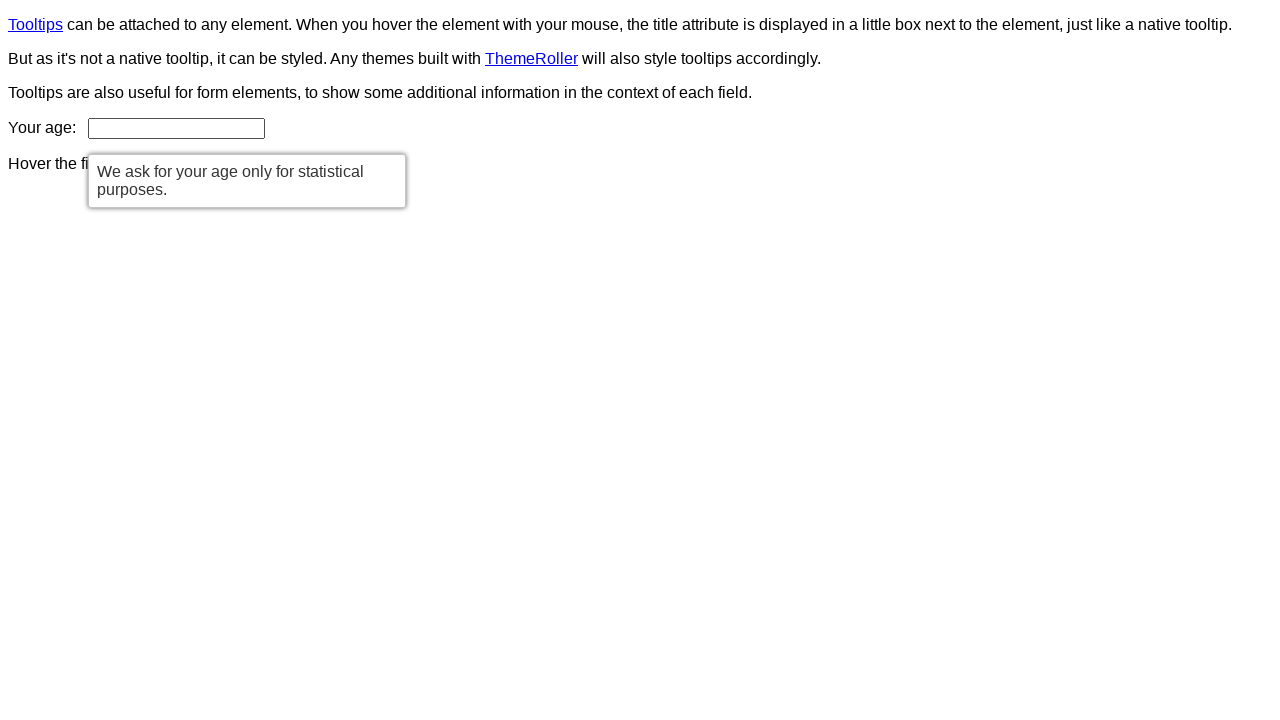